Tests dynamic checkbox controls by clicking a checkbox to select it, verifying its state, then clicking again to deselect it and verifying the state change.

Starting URL: https://v1.training-support.net/selenium/dynamic-controls

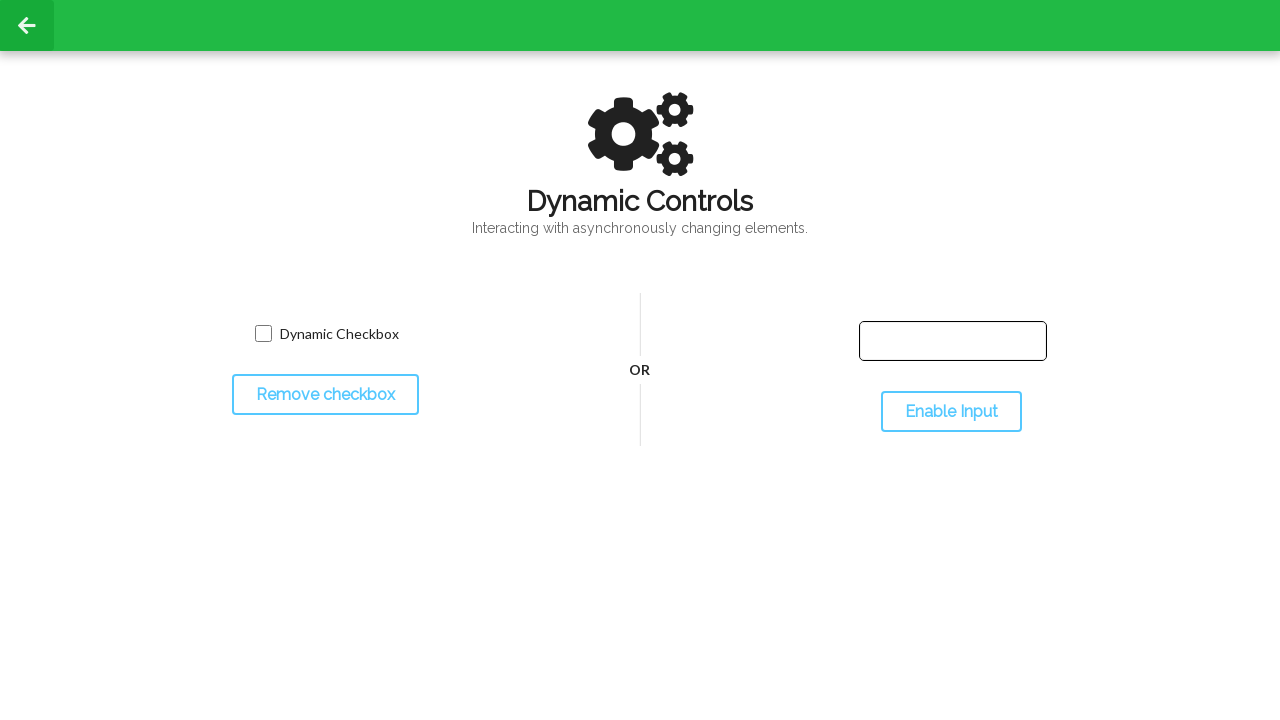

Clicked checkbox to select it at (263, 334) on input.willDisappear
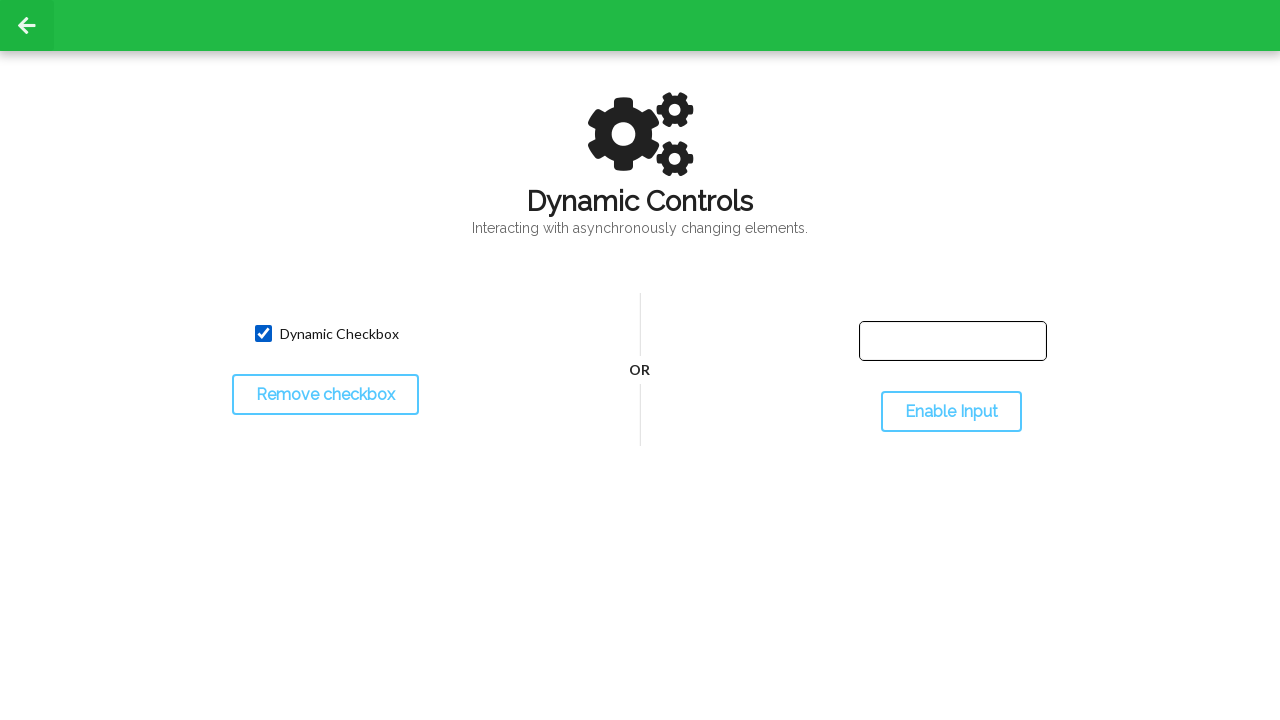

Located checkbox element
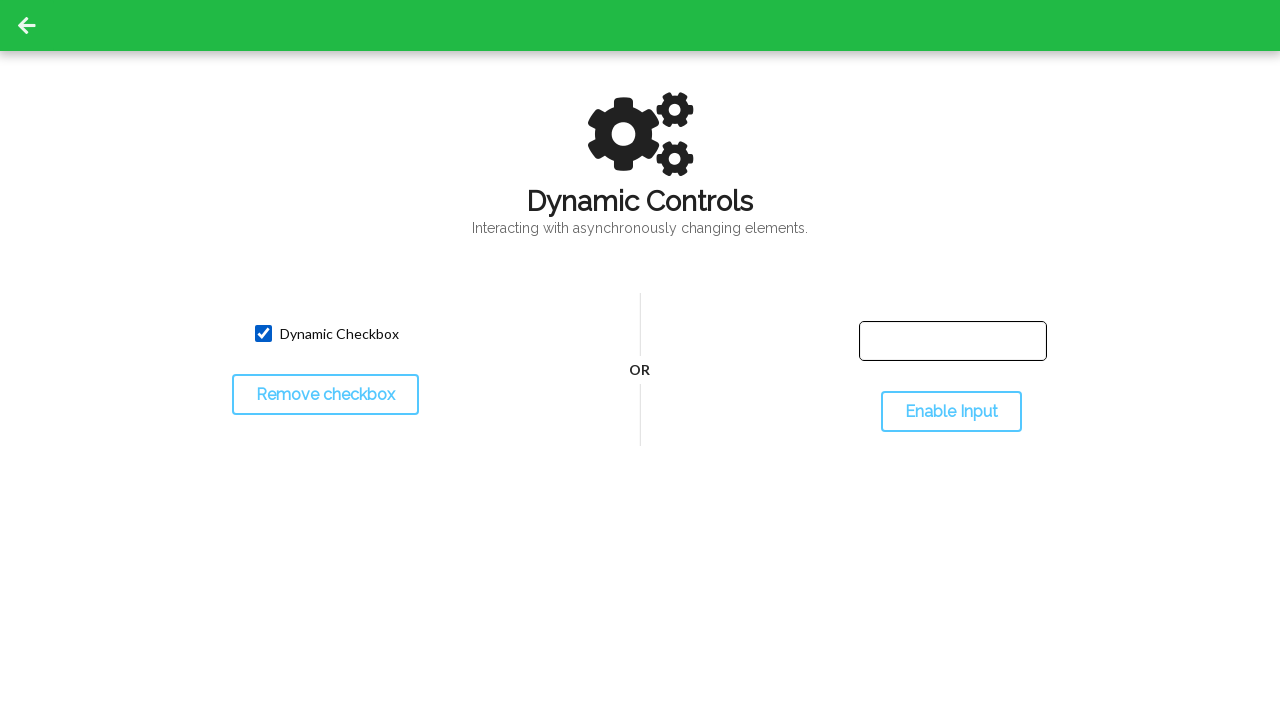

Verified checkbox is selected
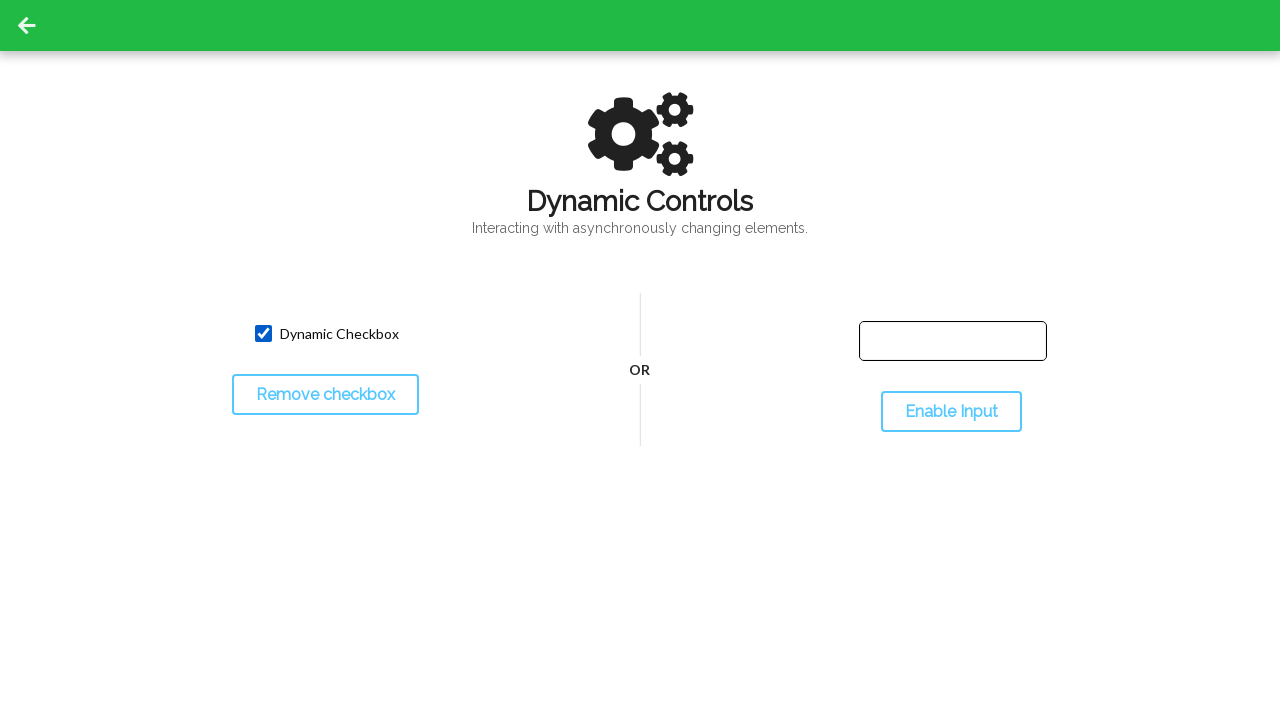

Clicked checkbox to deselect it at (263, 334) on input.willDisappear
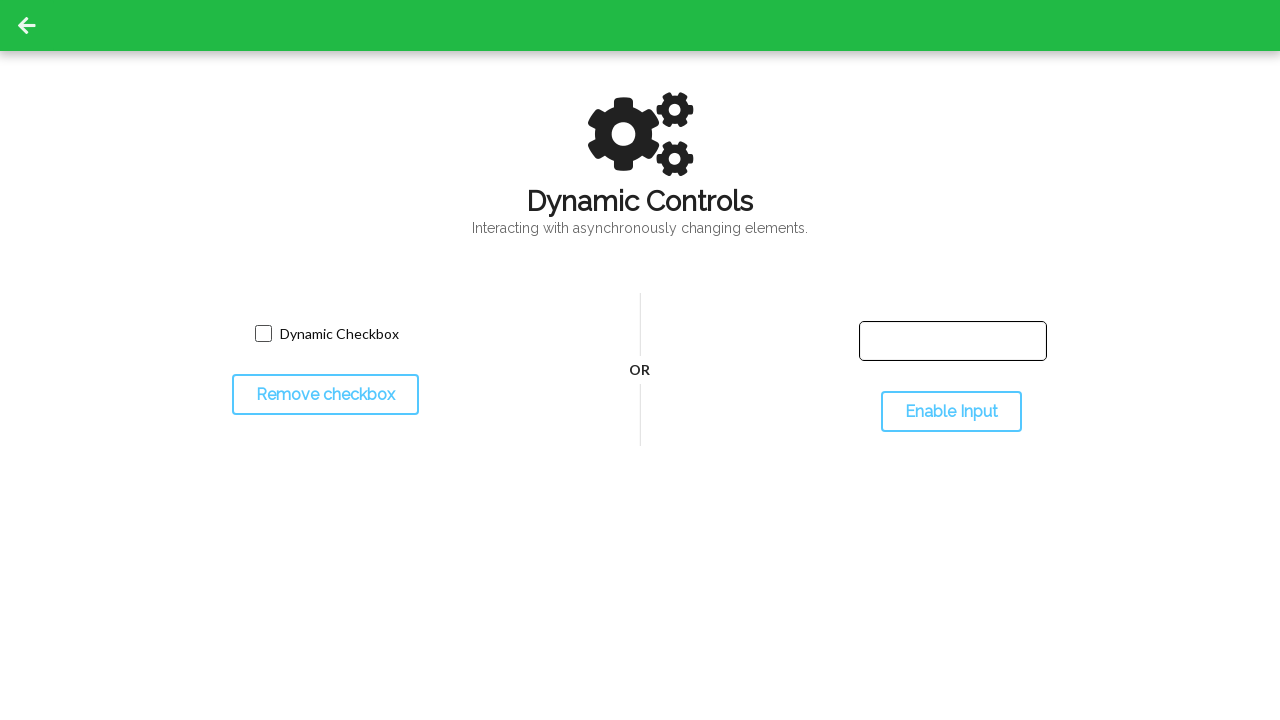

Verified checkbox is deselected
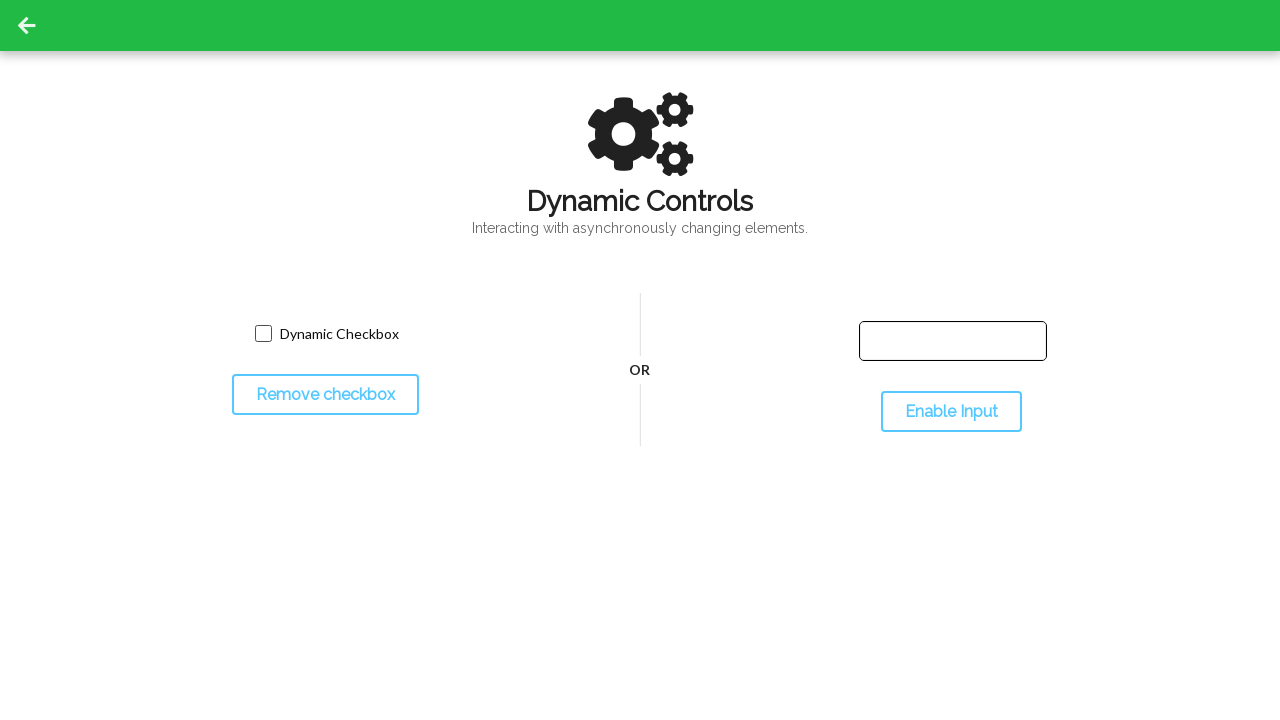

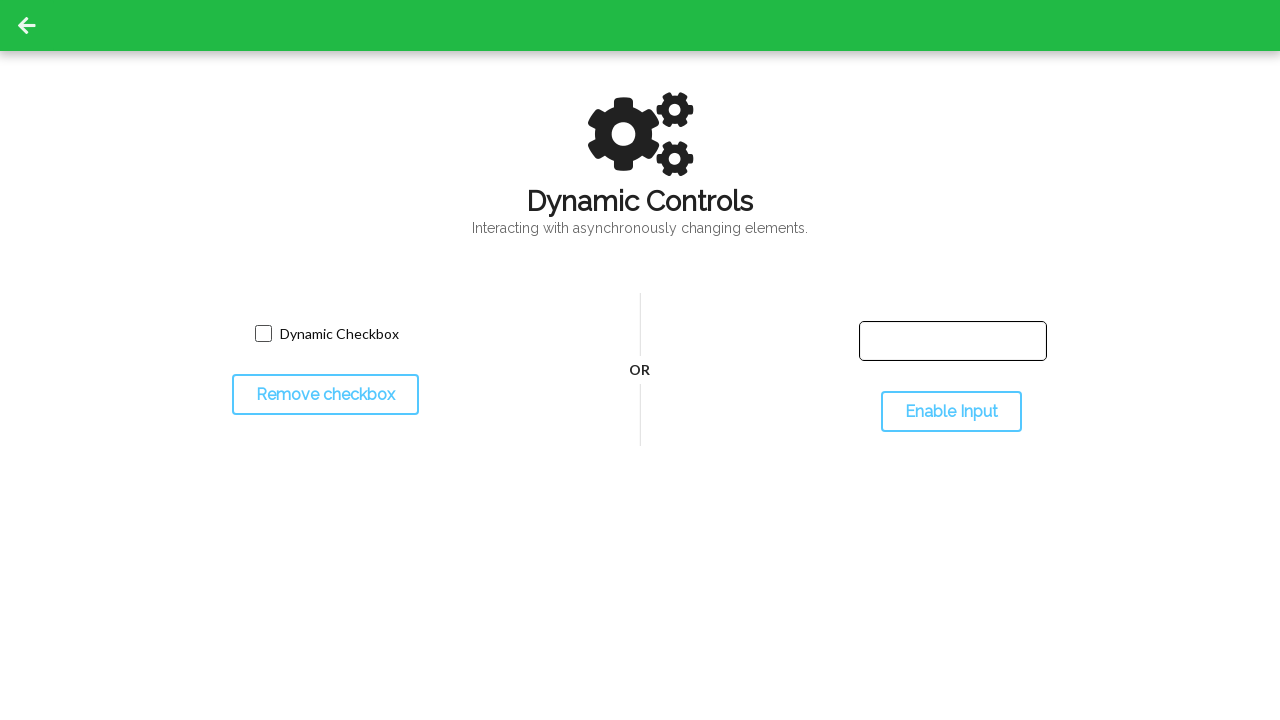